Tests that clicking a button on the shifting content page causes the image position to change by comparing the CSS "left" property before and after clicking.

Starting URL: http://the-internet.herokuapp.com/shifting_content/image

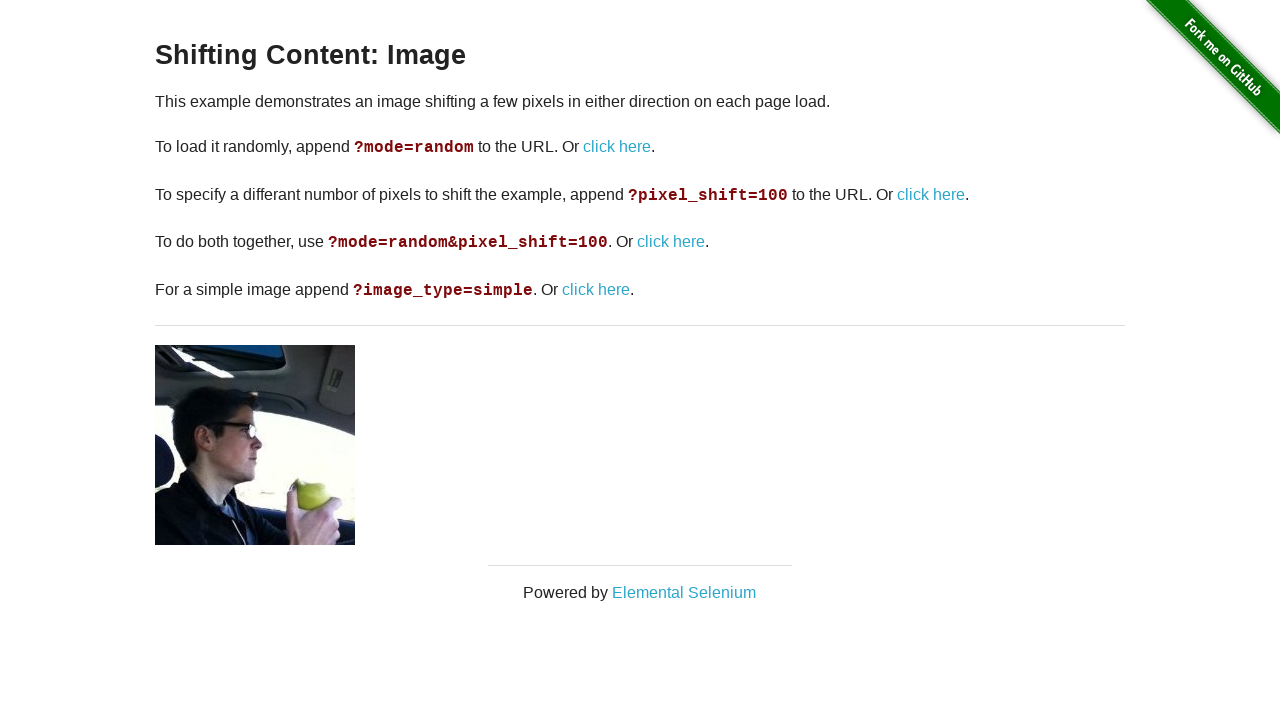

Navigated to shifting content image page
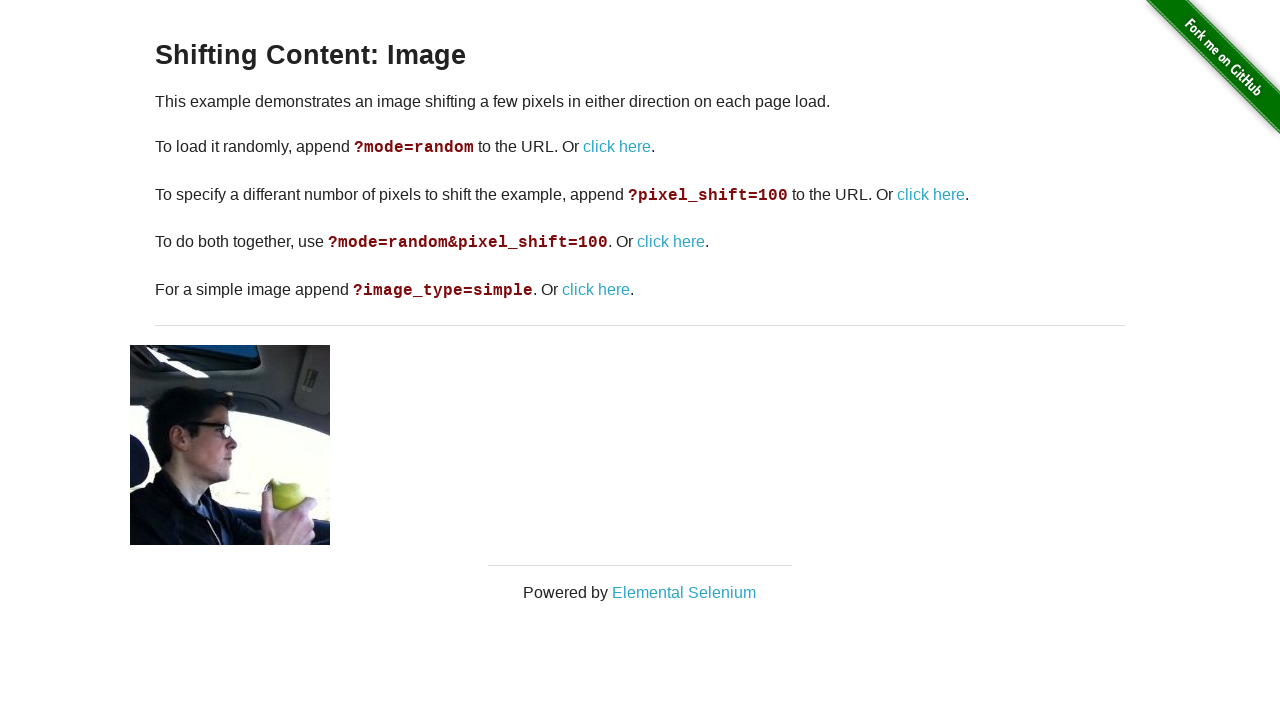

Retrieved initial CSS left property value: -25px
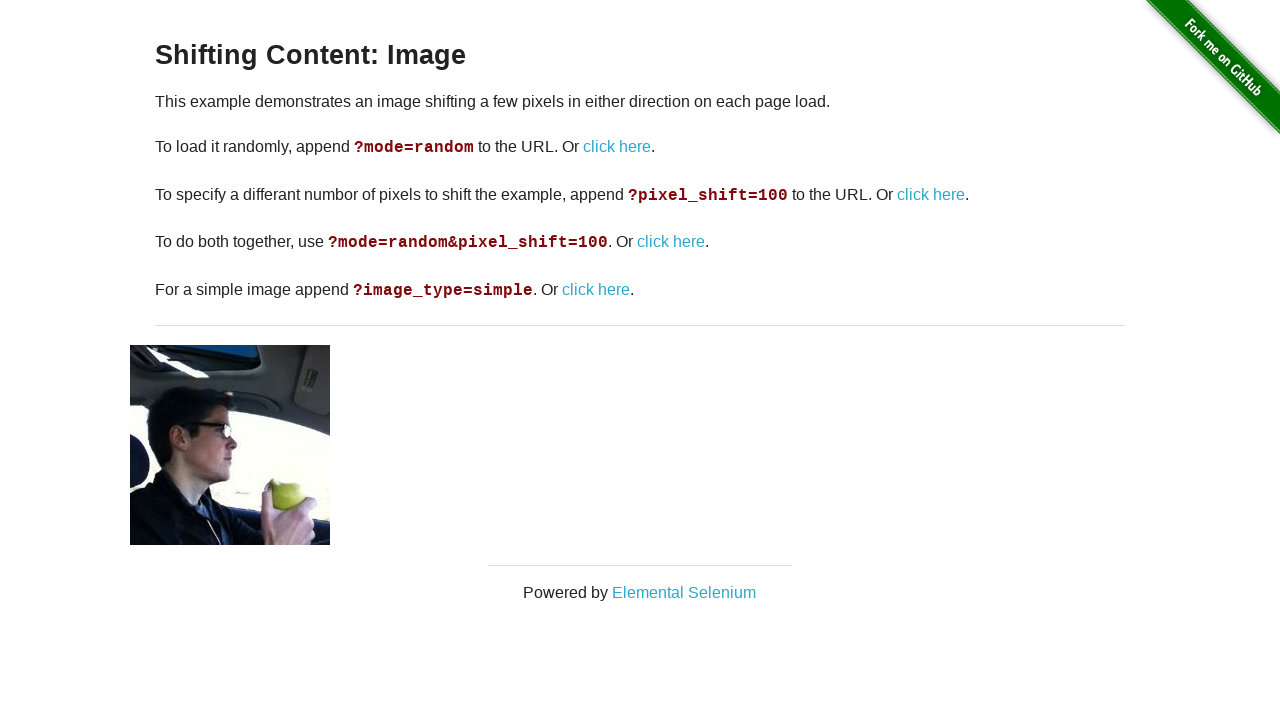

Clicked the shifting content image link to reload page at (617, 147) on a[href*='shifting_content/image']
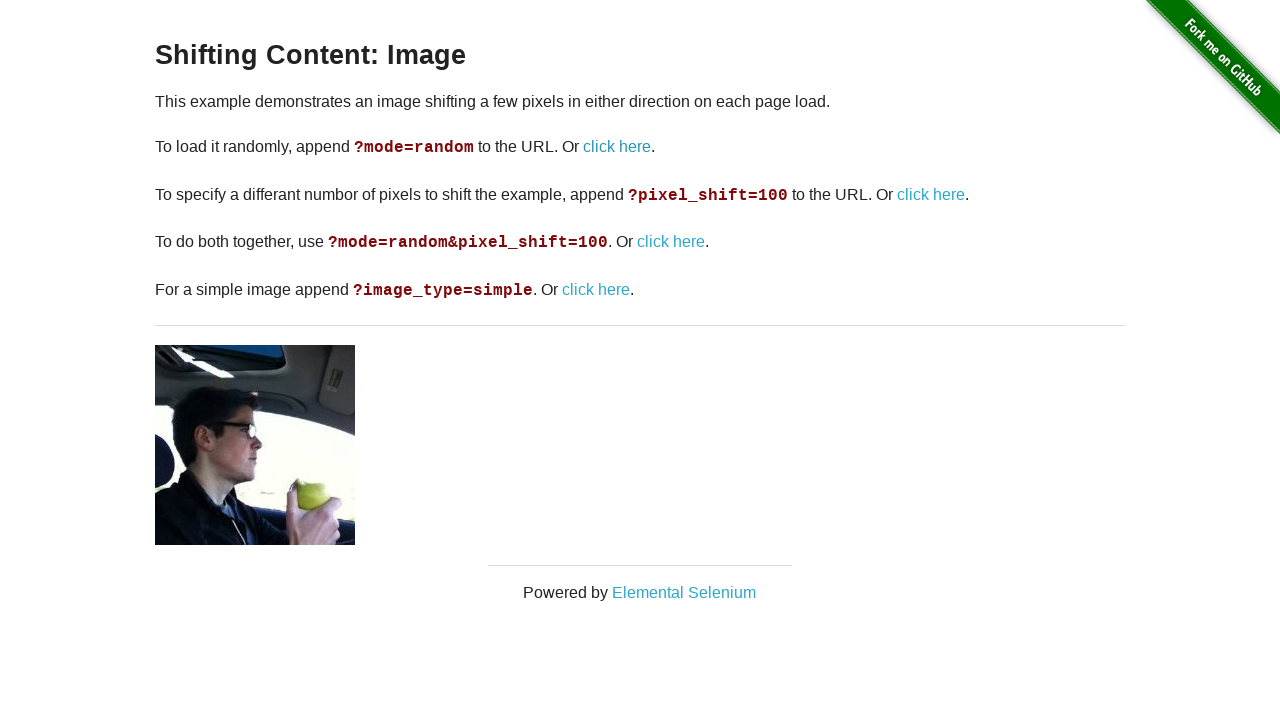

Page reloaded and shifting element is present
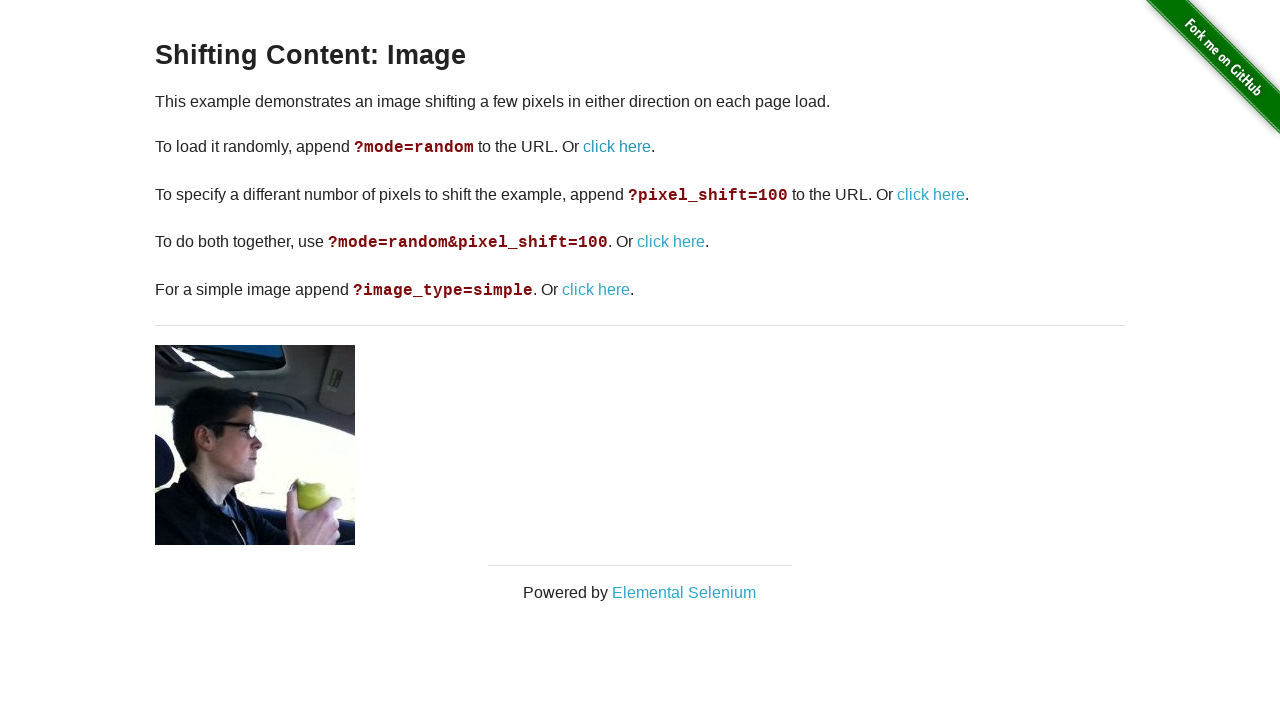

Retrieved CSS left property value after reload: 0px
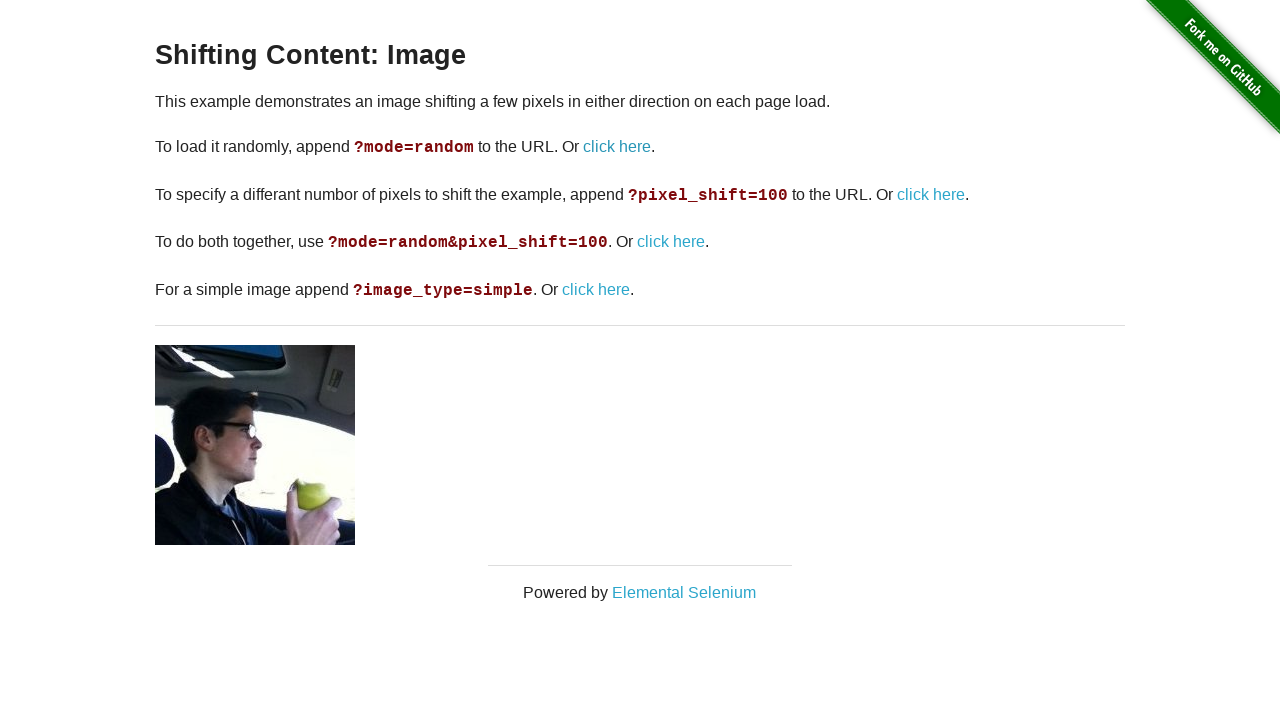

Verified that image position changed from -25px to 0px
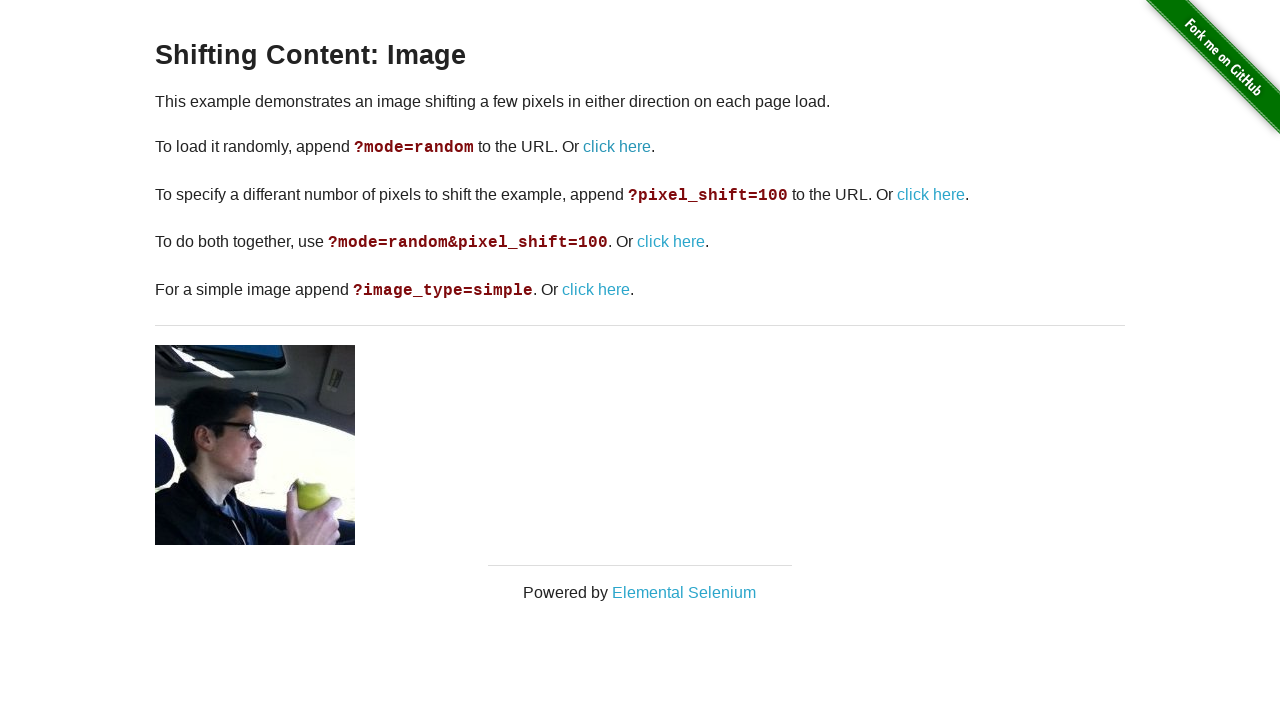

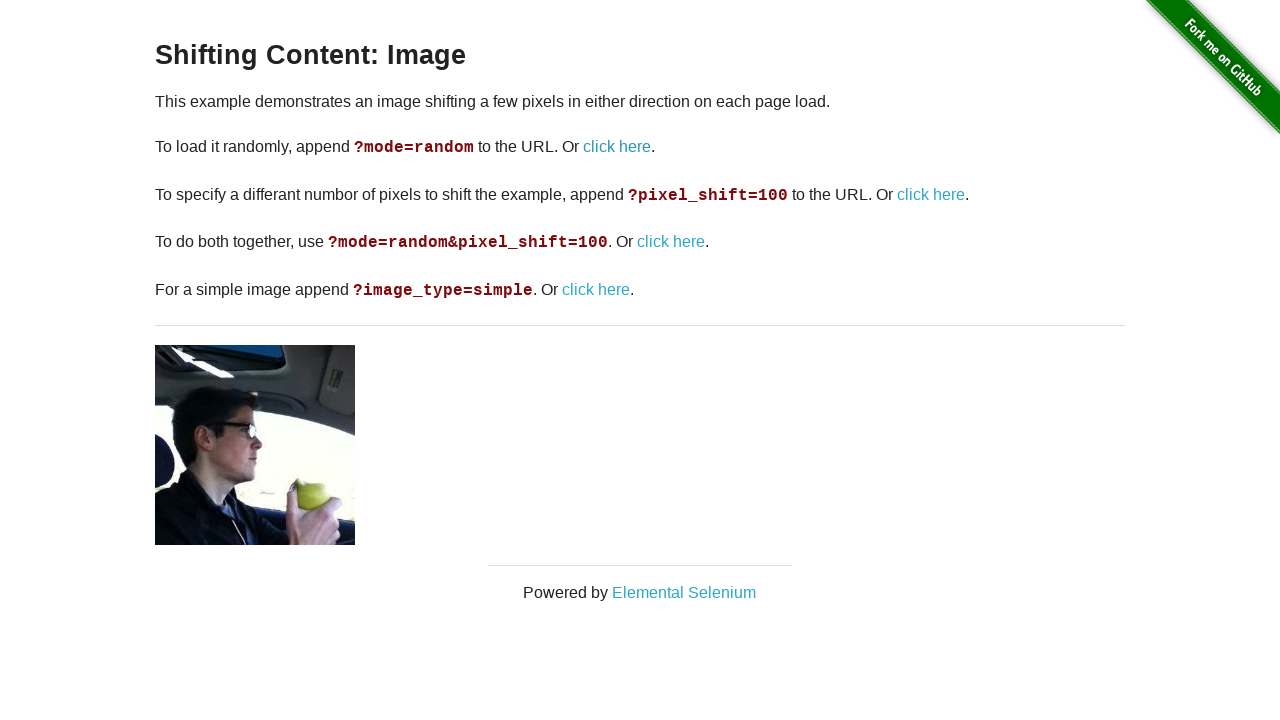